Tests dropdown selection functionality by selecting options using different methods: by index, by visible text, and by value

Starting URL: https://rahulshettyacademy.com/dropdownsPractise/

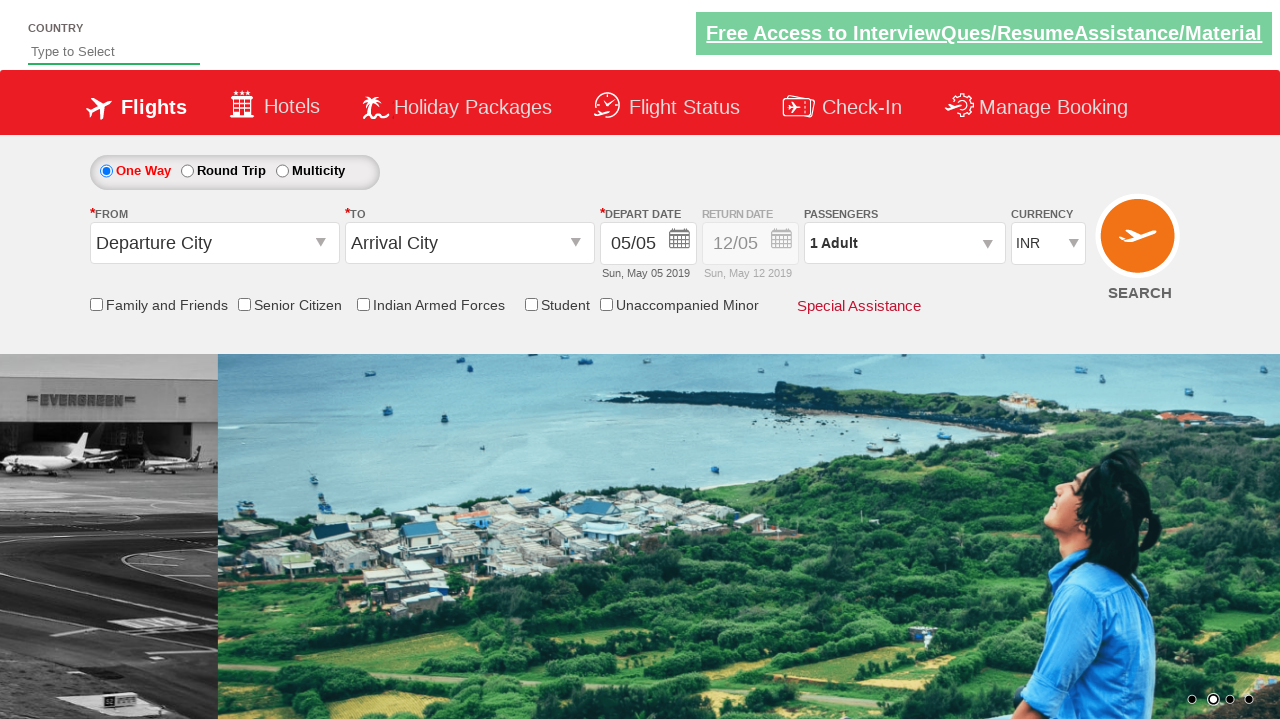

Selected dropdown option by index (3rd option) on select[name*='DropDownListCurrency']
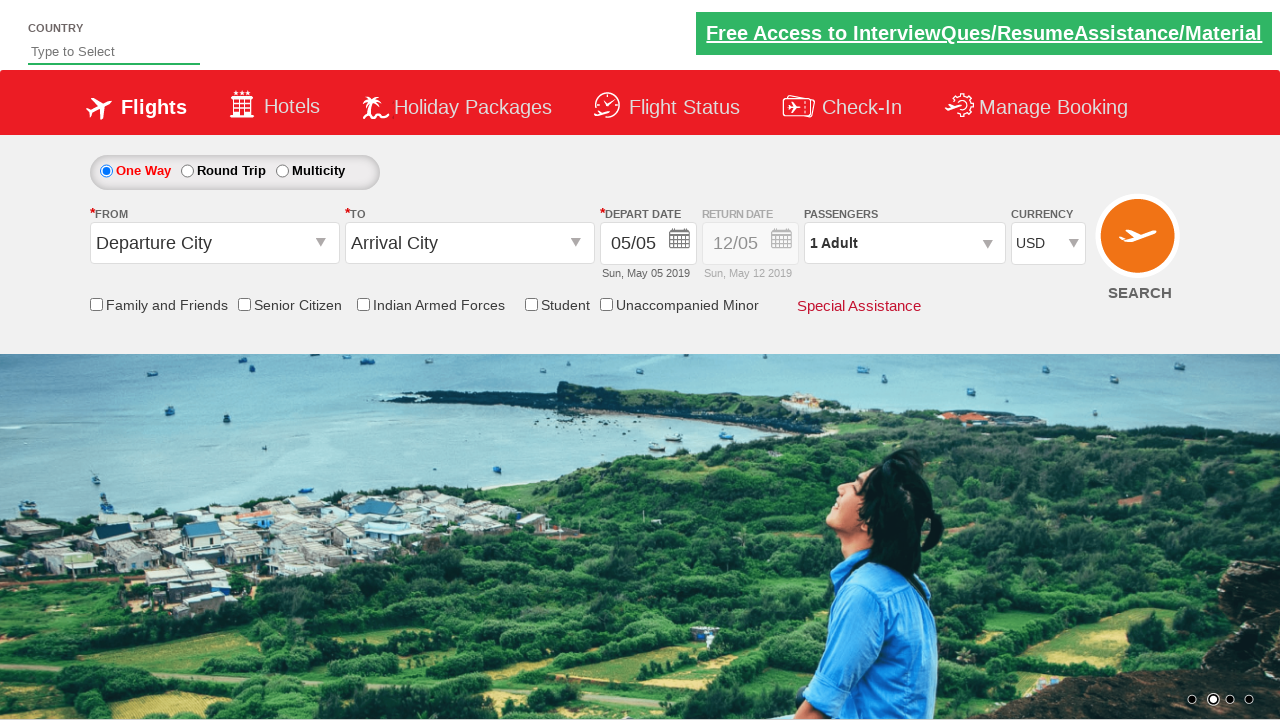

Selected dropdown option by visible text 'AED' on select[name*='DropDownListCurrency']
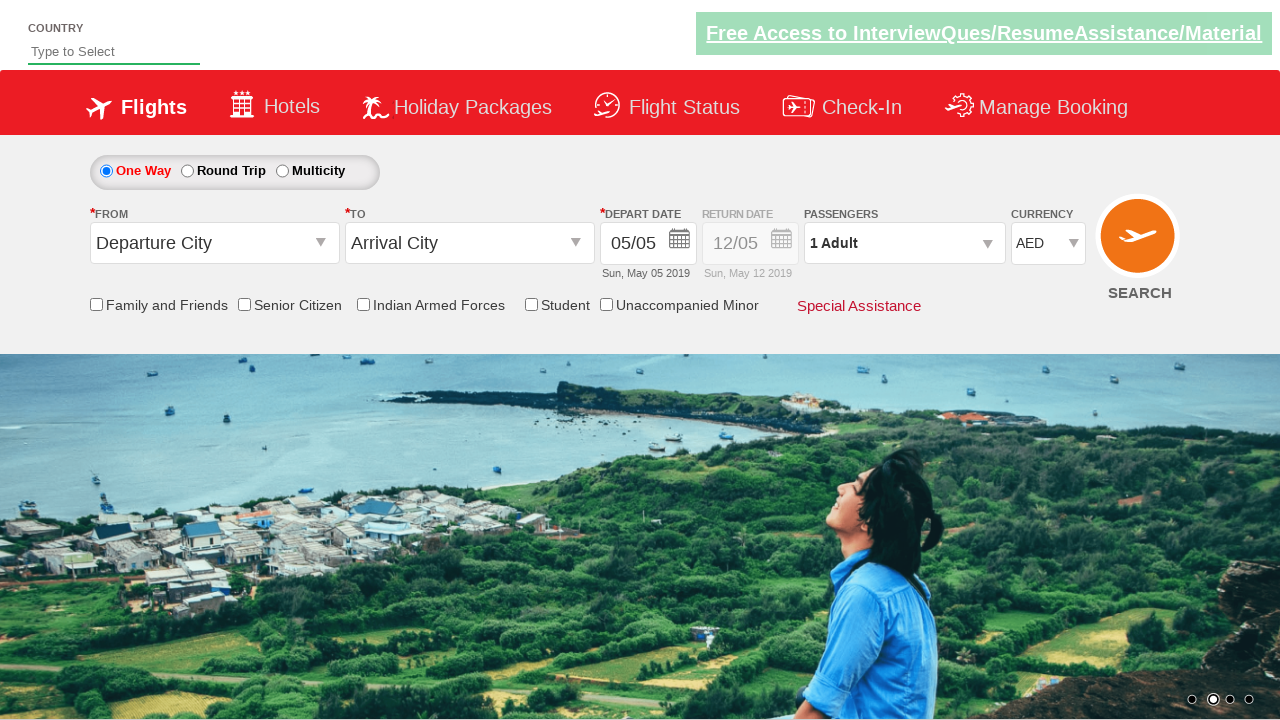

Selected dropdown option by value 'INR' on select[name*='DropDownListCurrency']
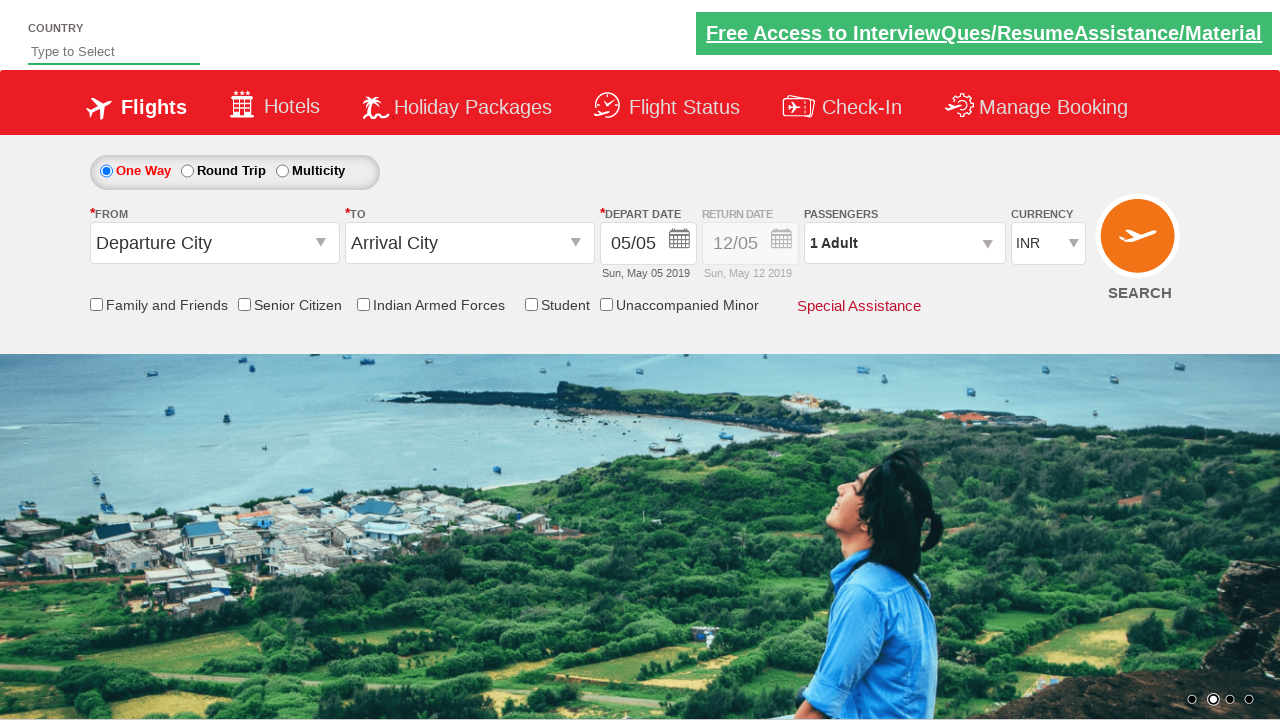

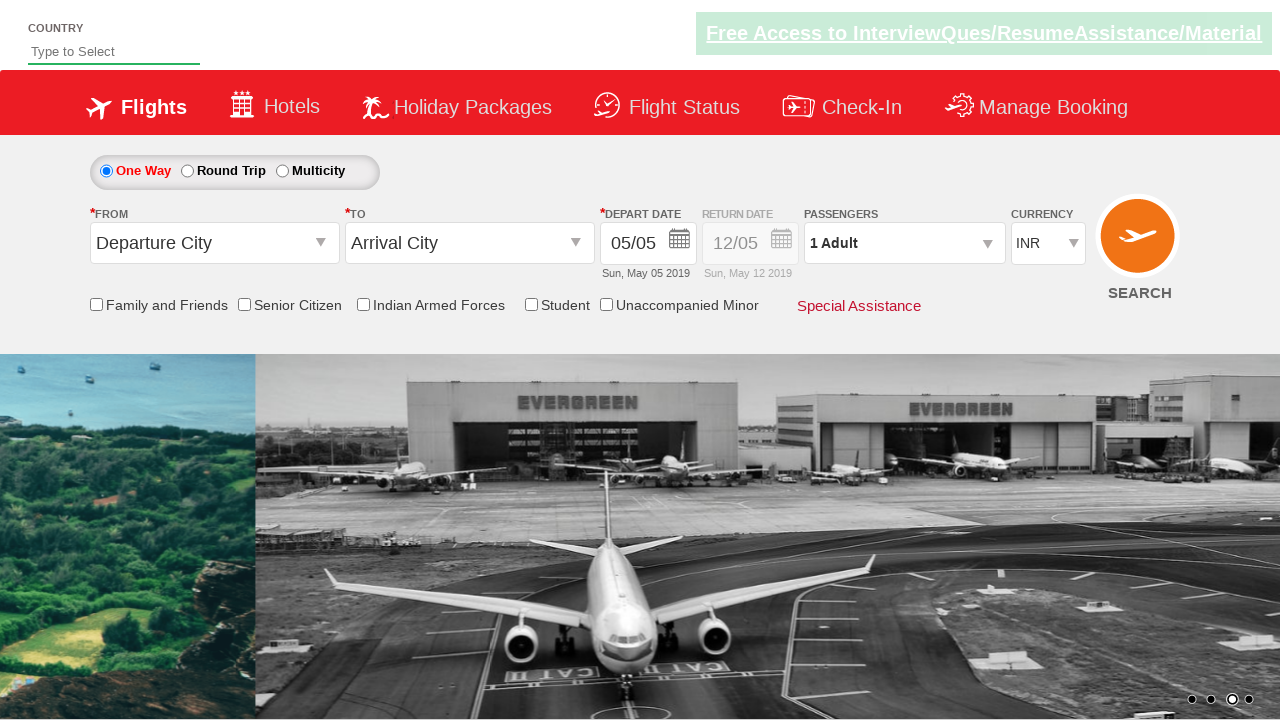